Tests text input functionality by filling an input field with a new button name and clicking a button to verify it updates its text accordingly

Starting URL: http://www.uitestingplayground.com/textinput

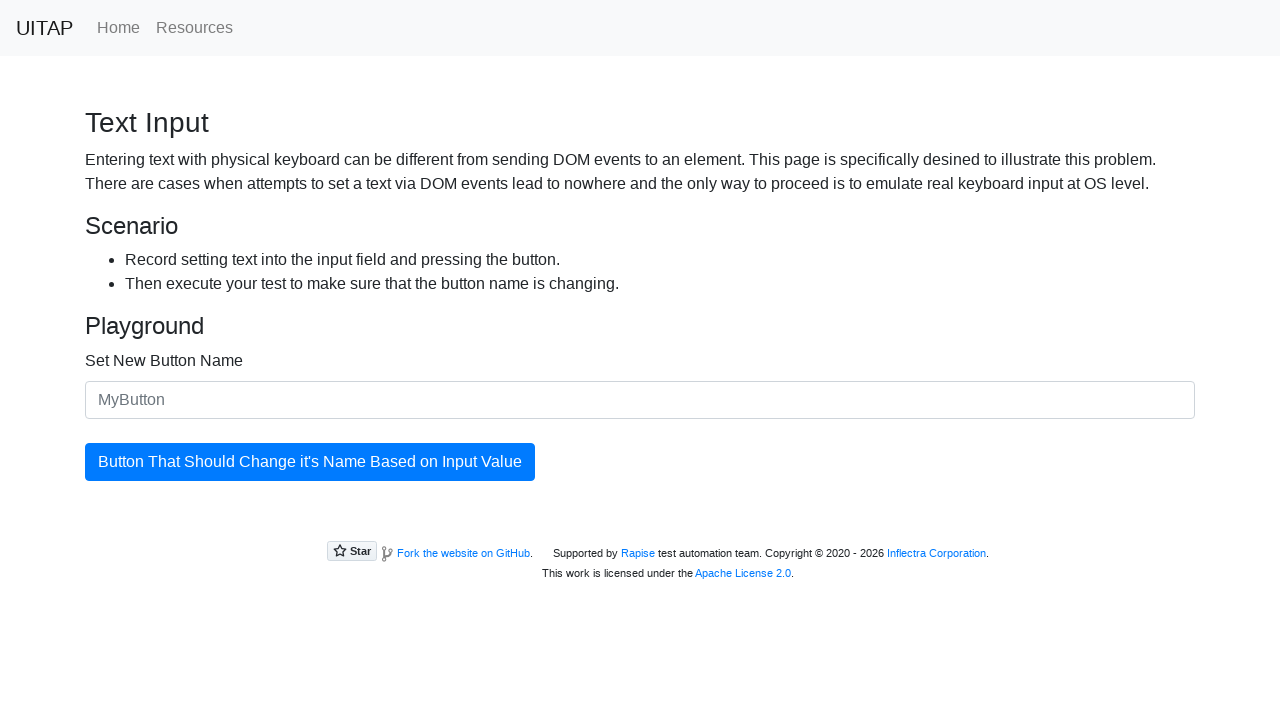

Navigated to text input test page
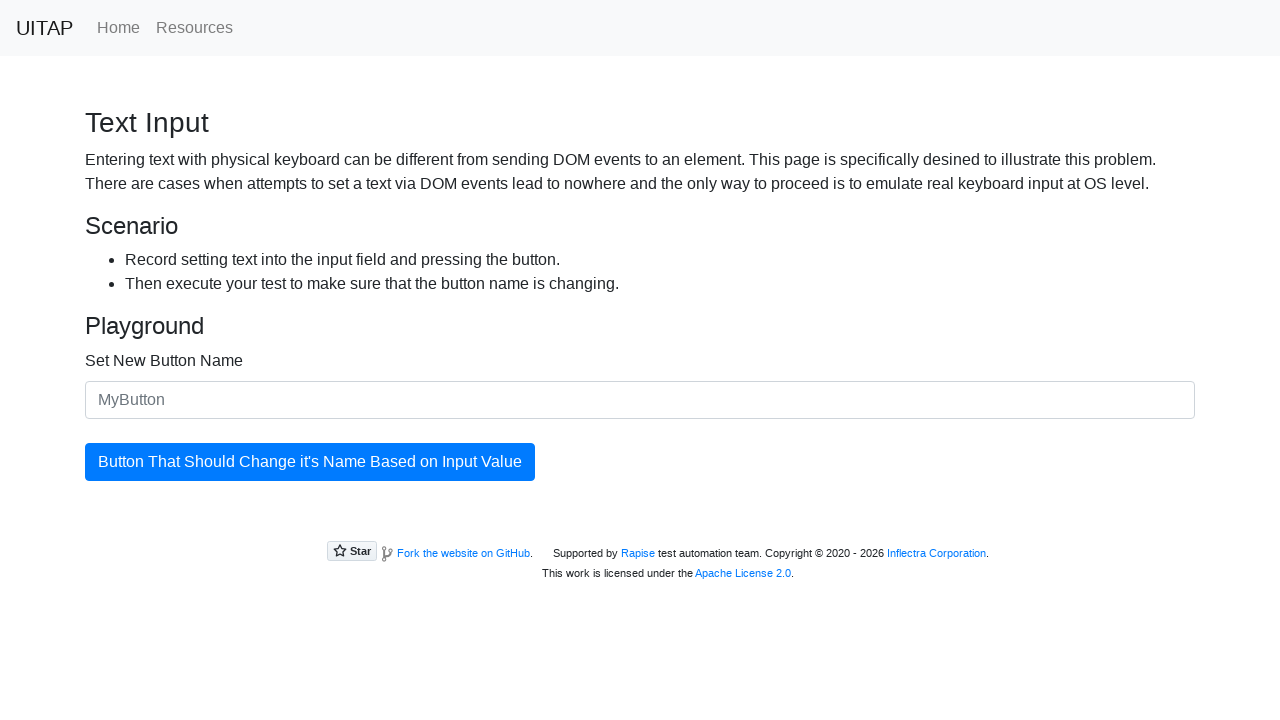

Located the updating button element
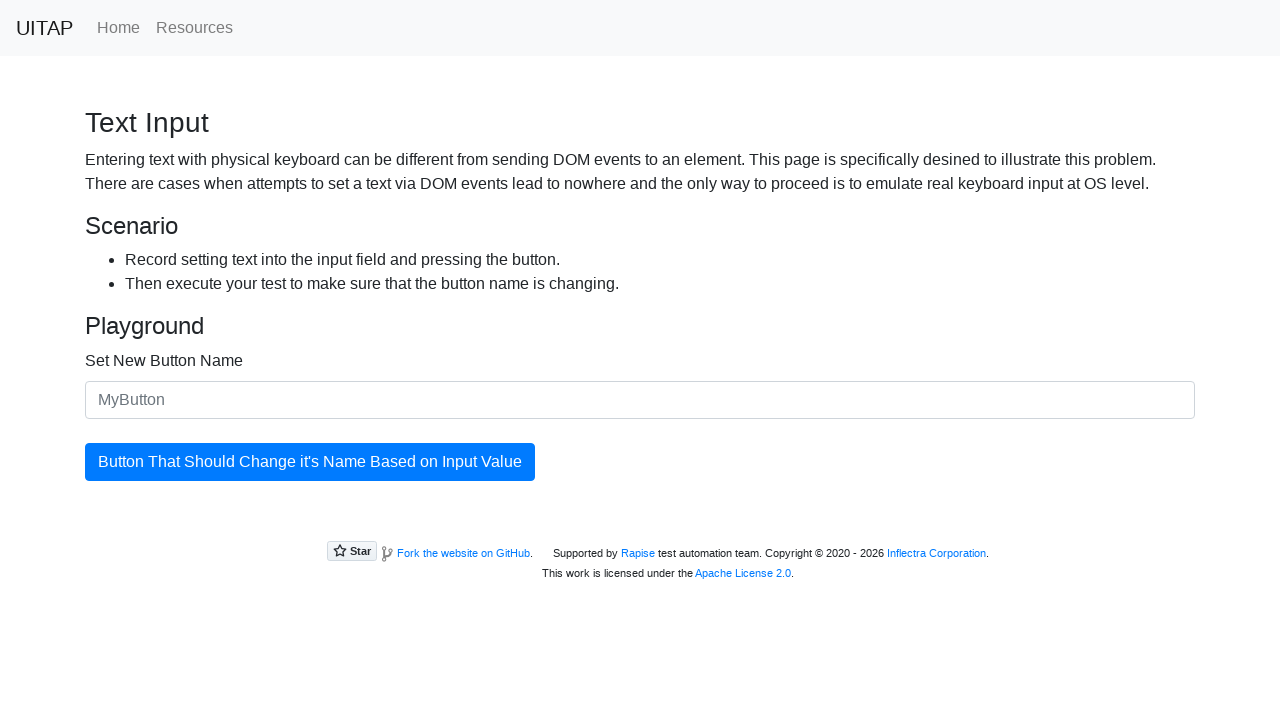

Verified button displays initial text
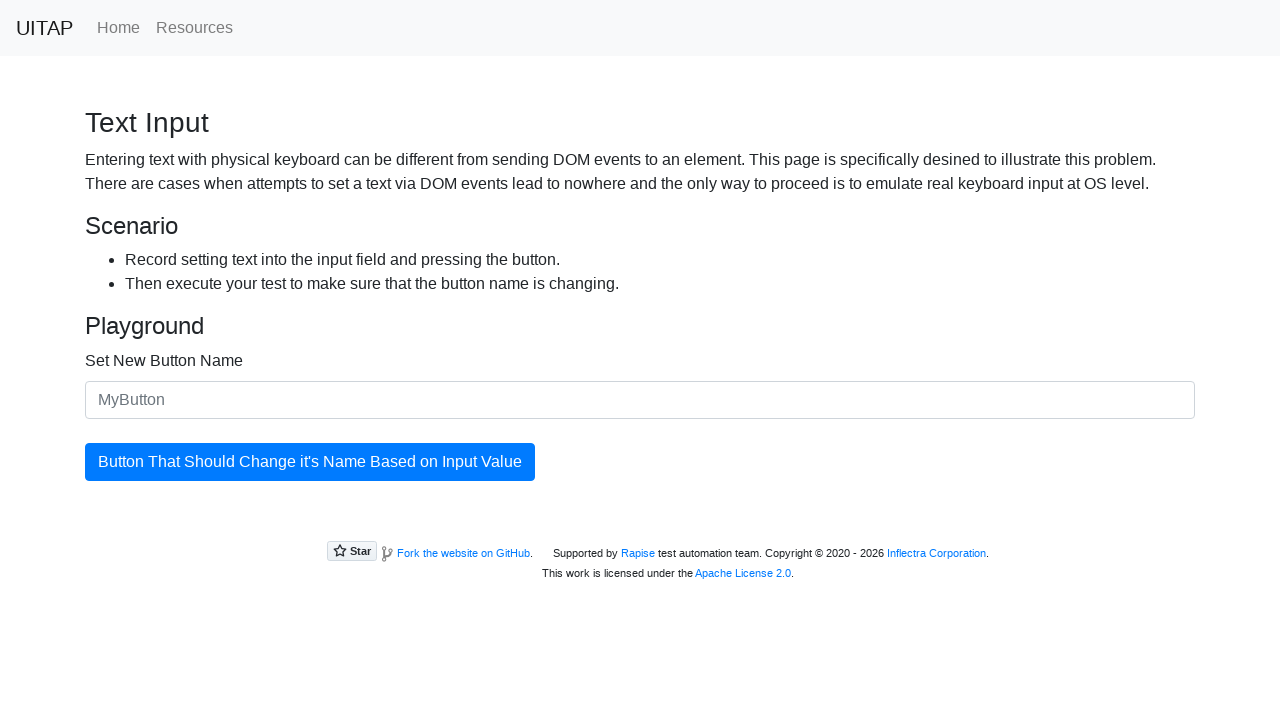

Filled text input field with 'Button new name' on #newButtonName
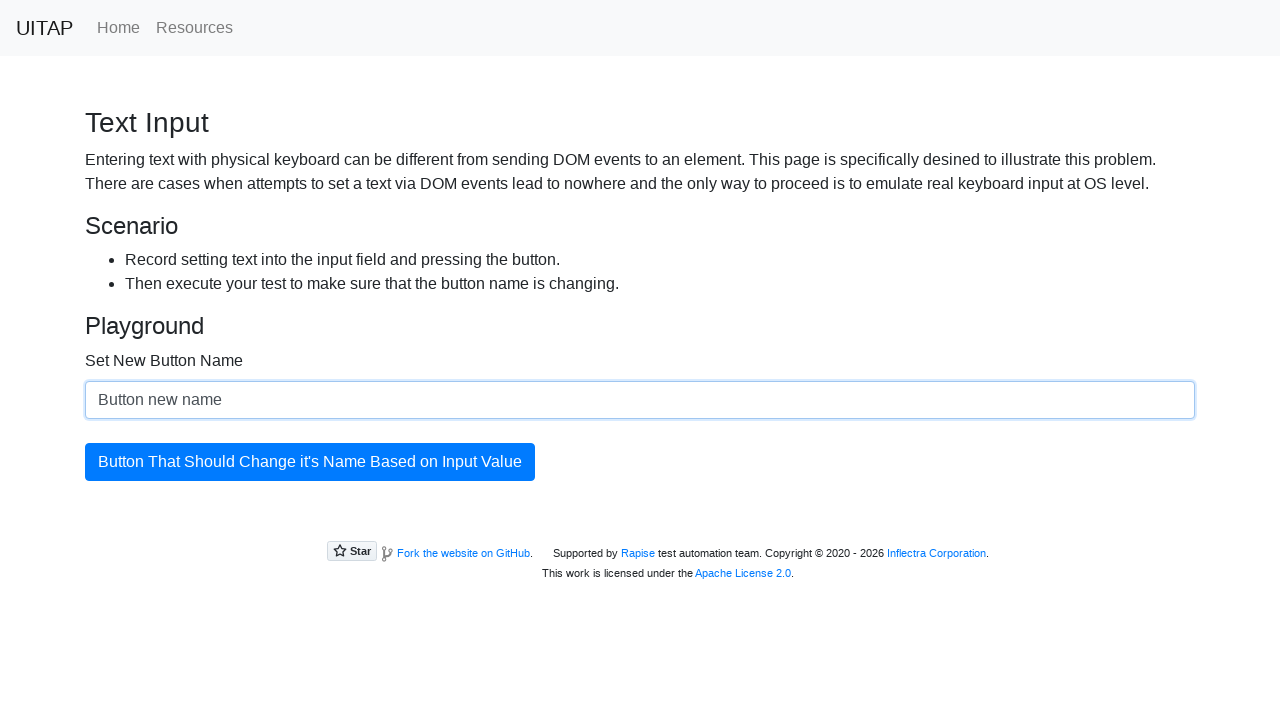

Clicked the updating button to change its text at (310, 462) on #updatingButton
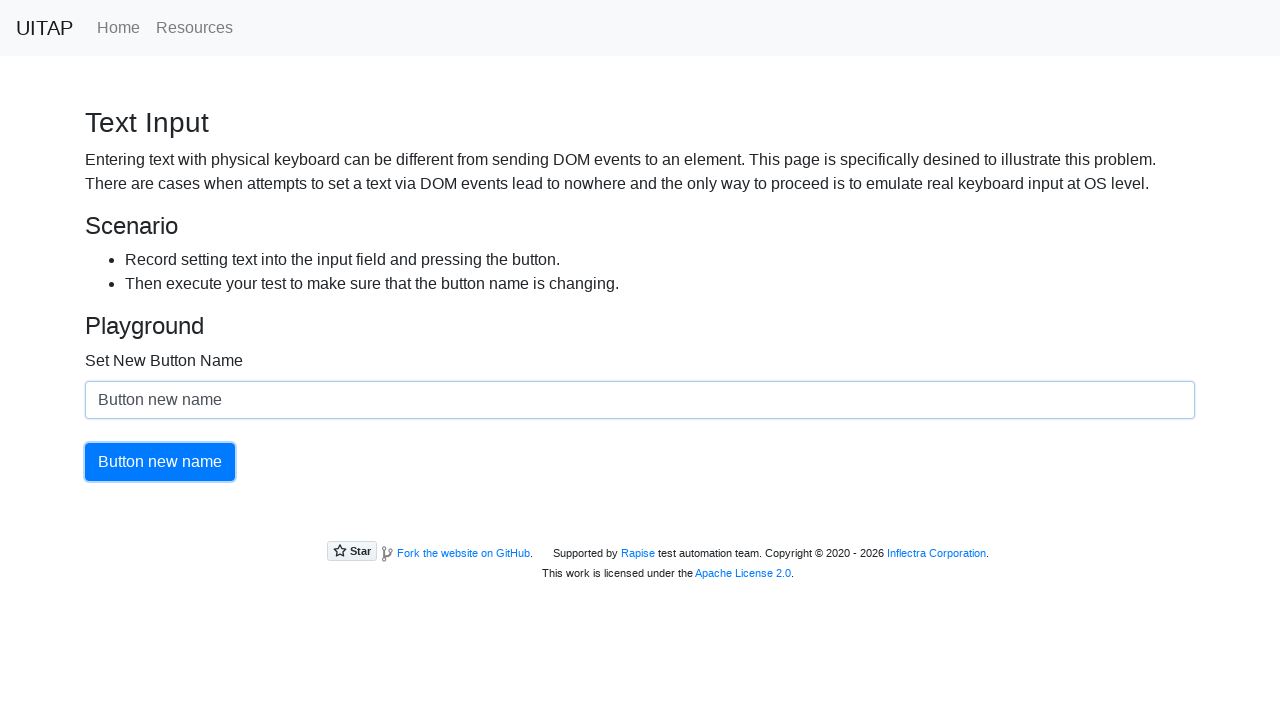

Verified button text successfully changed to 'Button new name'
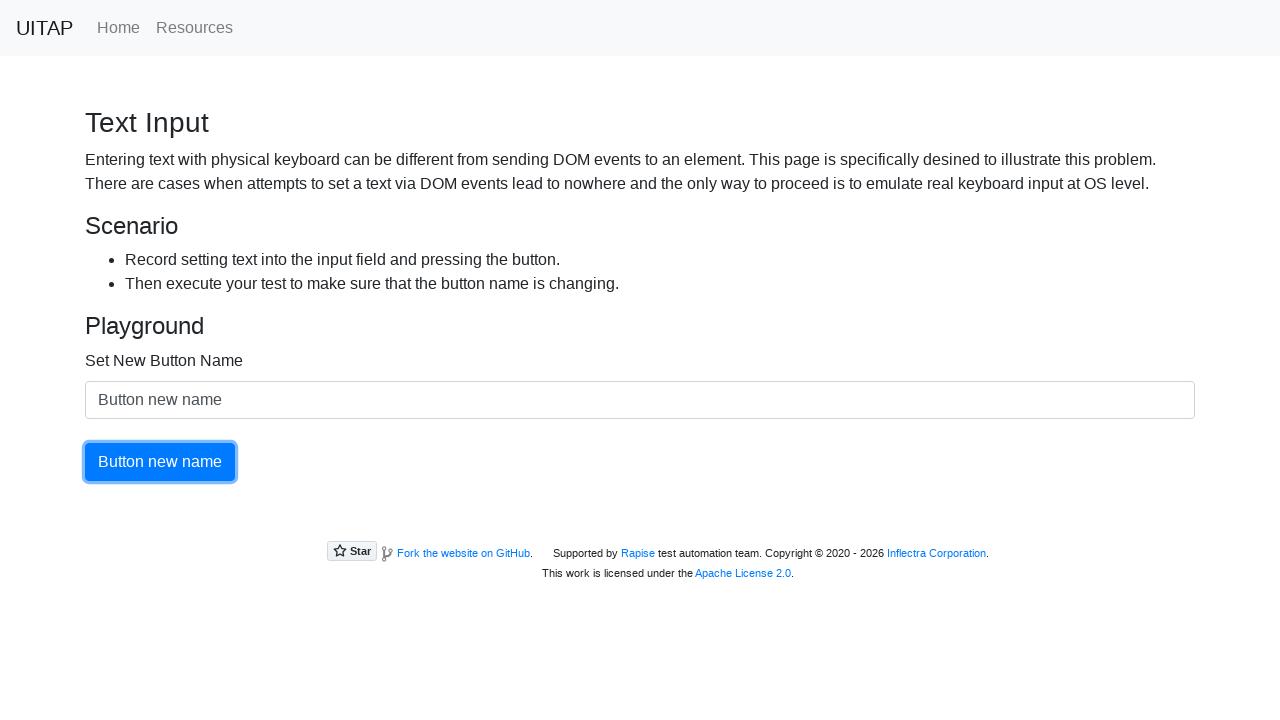

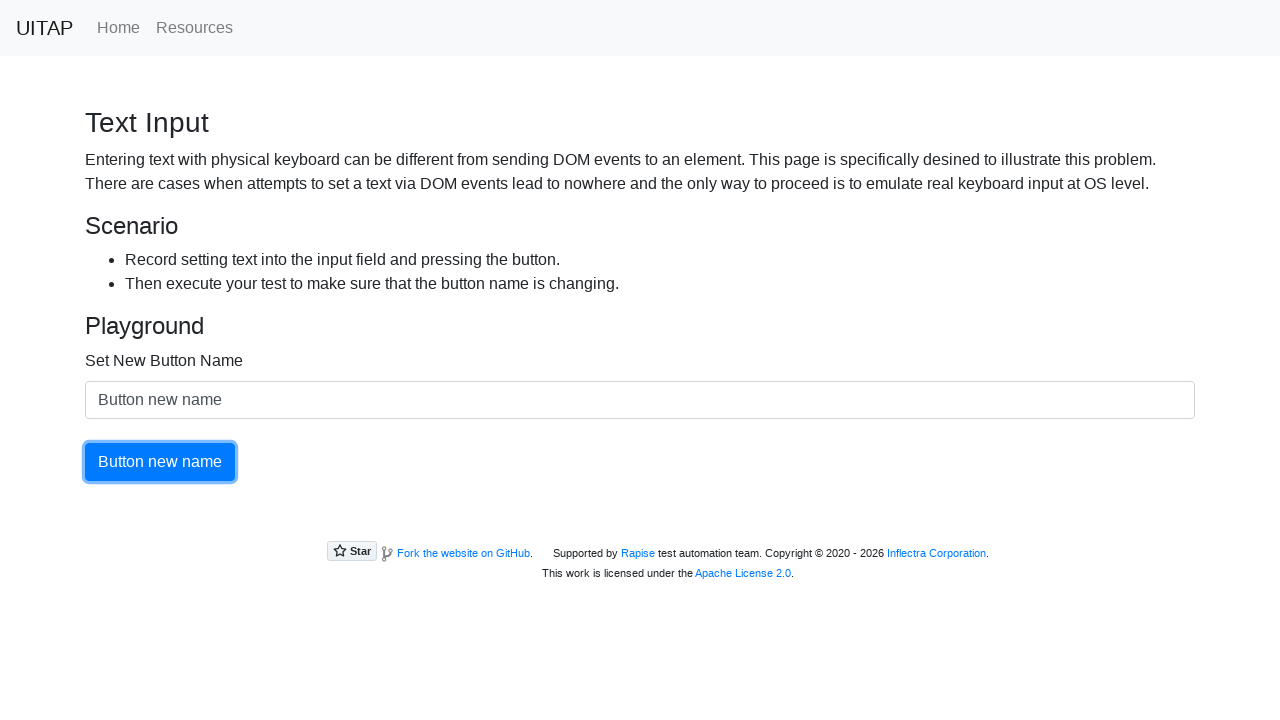